Opens SpiceJet airline website in a cross-browser test setup

Starting URL: https://www.spicejet.com/

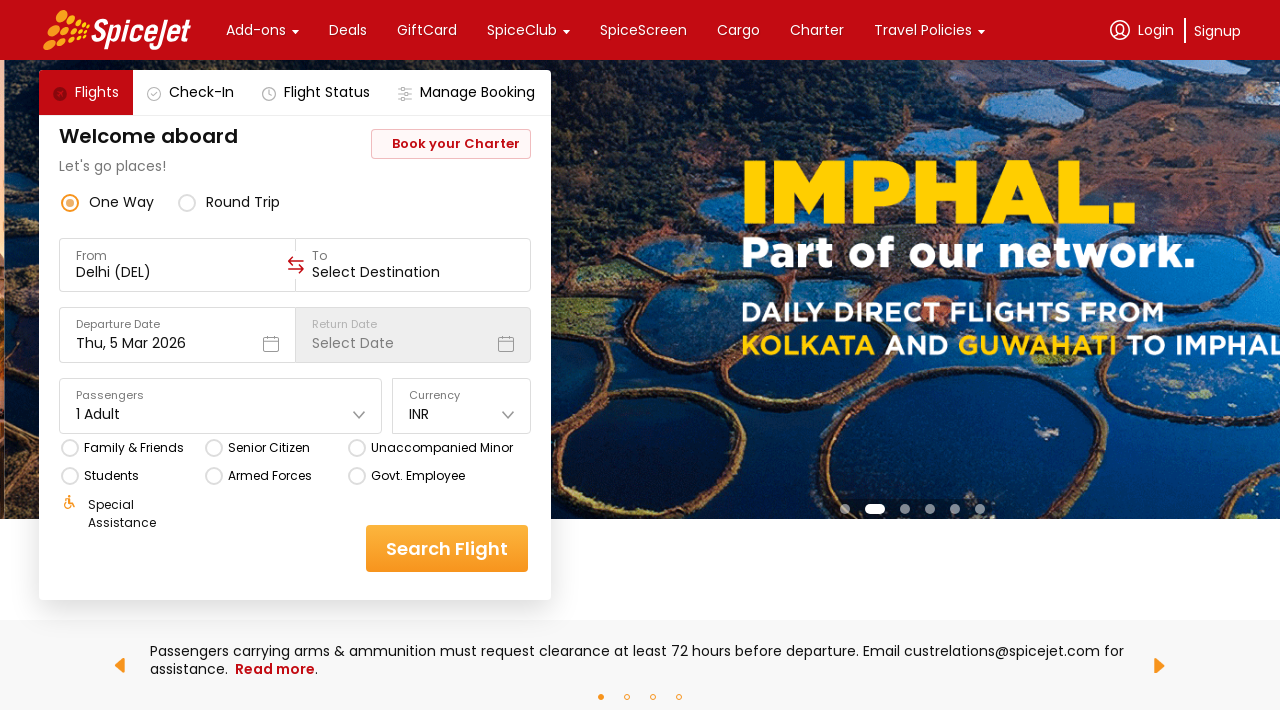

SpiceJet website fully loaded - network idle state reached
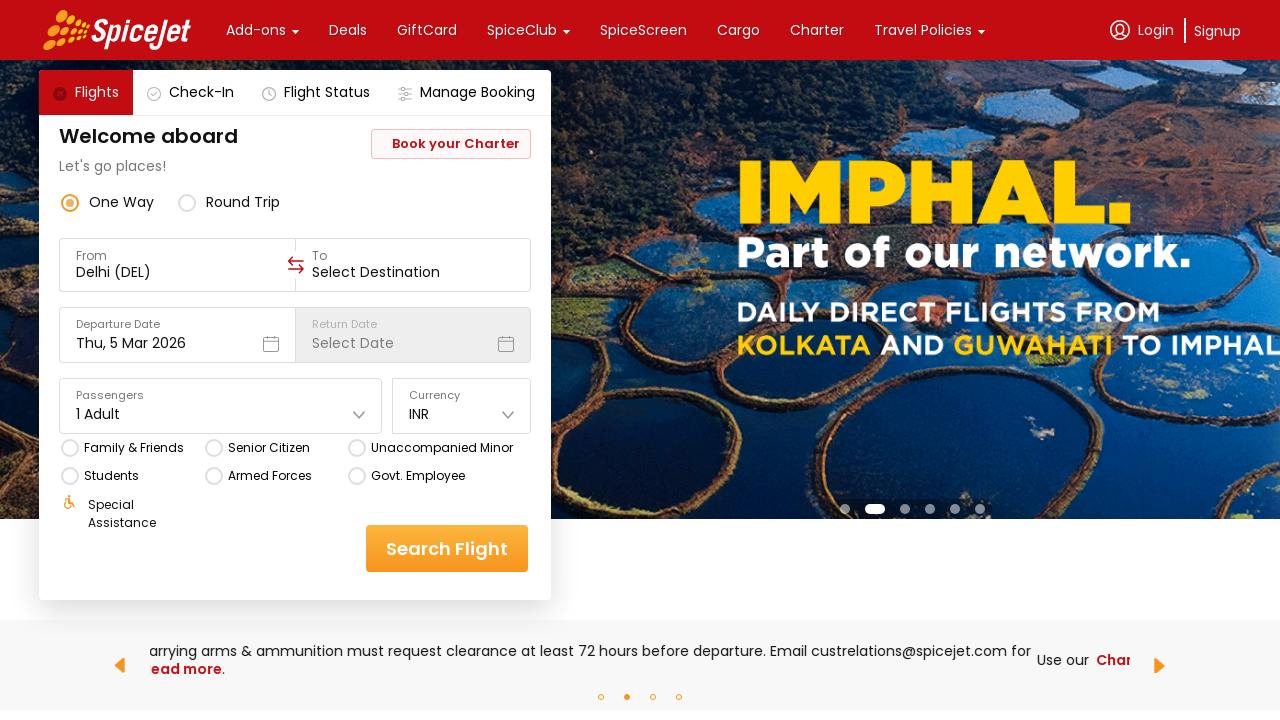

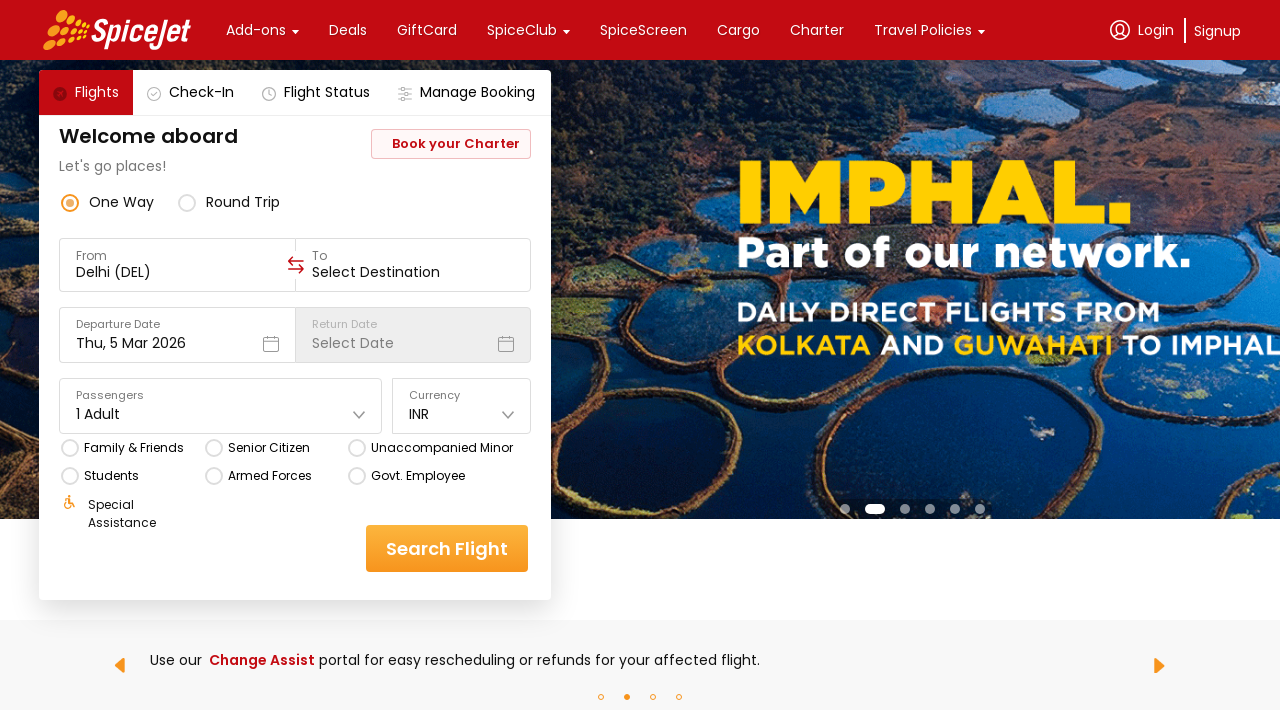